Tests radio button functionality by checking if the female gender radio button is selected, and if not, clicking it to select it.

Starting URL: https://omayo.blogspot.com/

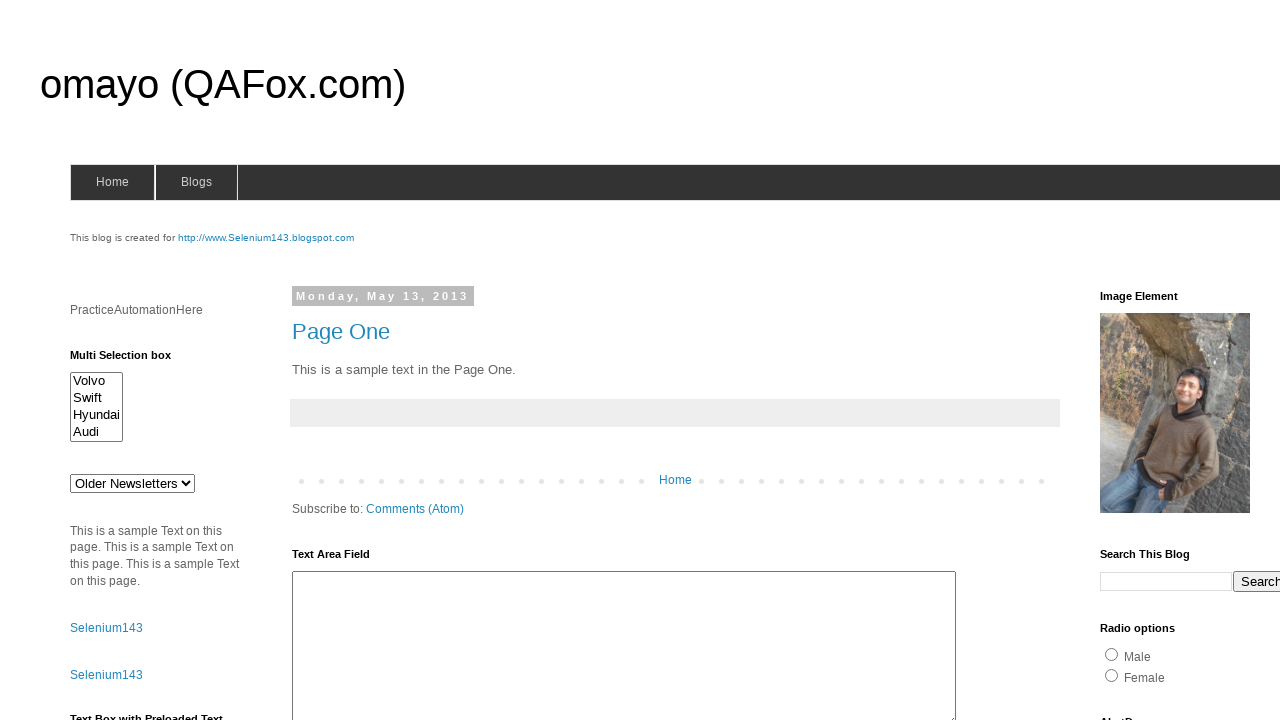

Waited for female radio button to be visible
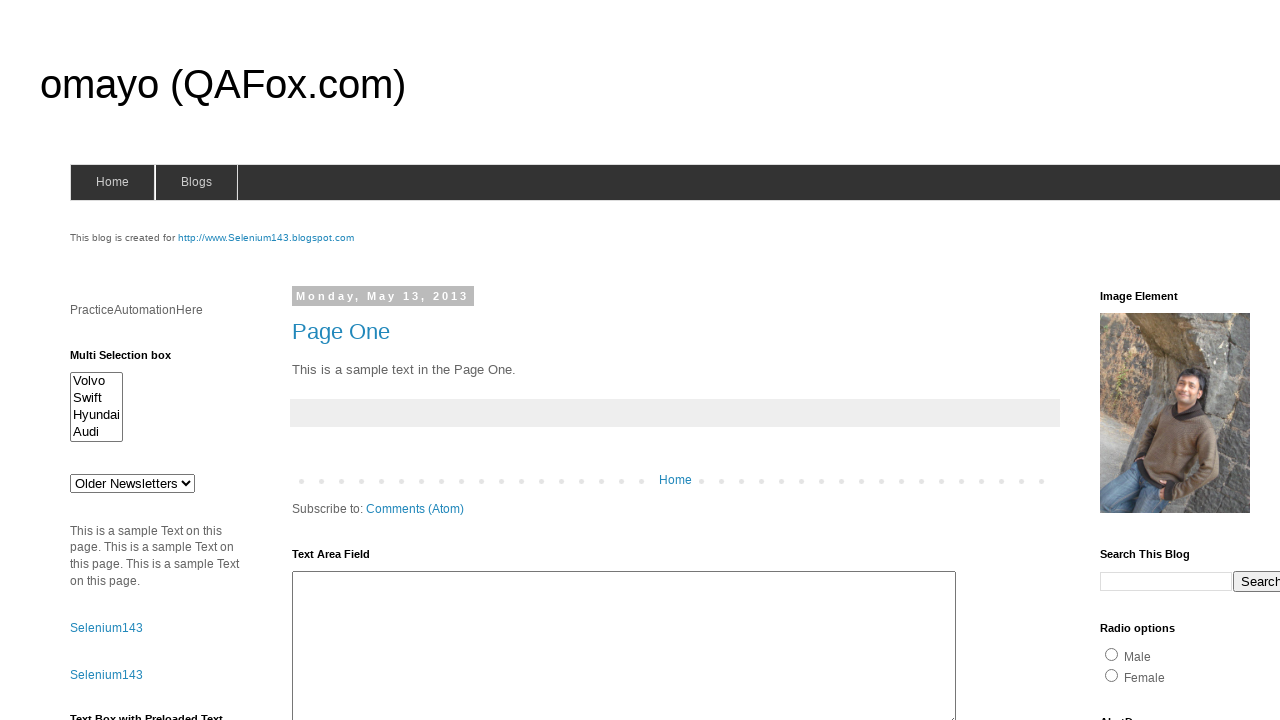

Checked if female radio button is already selected
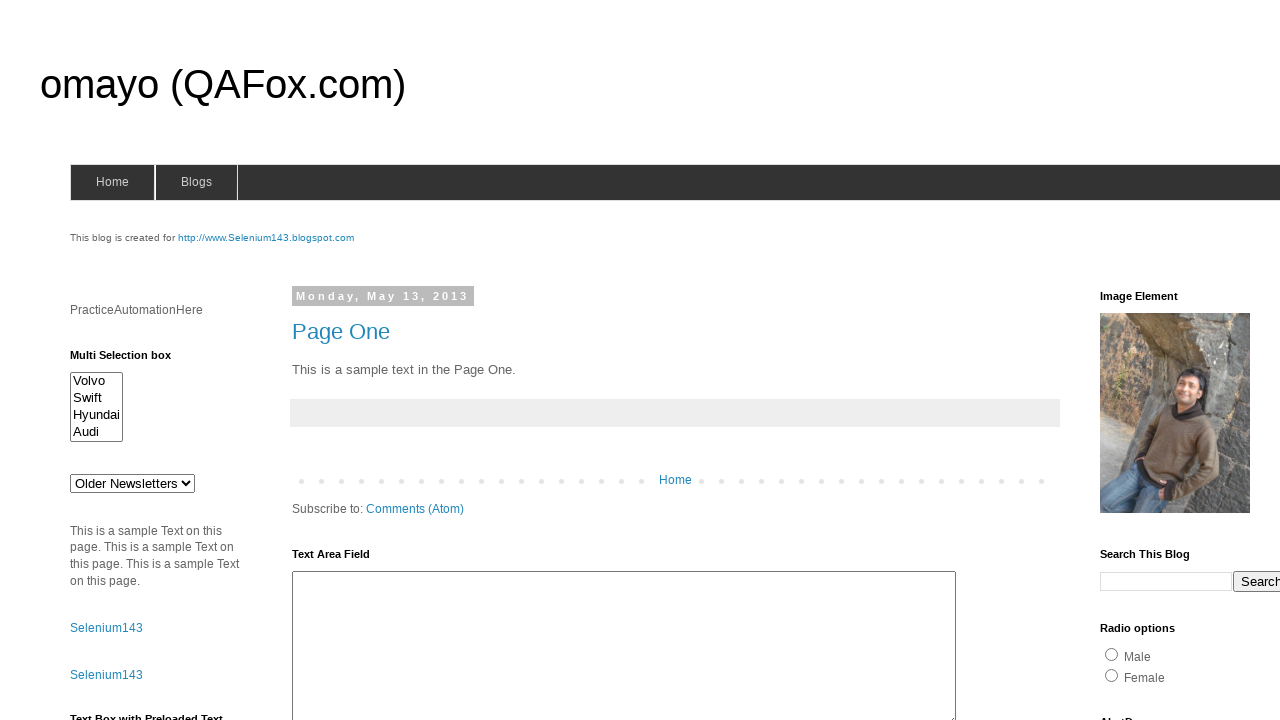

Clicked female radio button to select it at (1112, 675) on input[name='gender'][value='female']
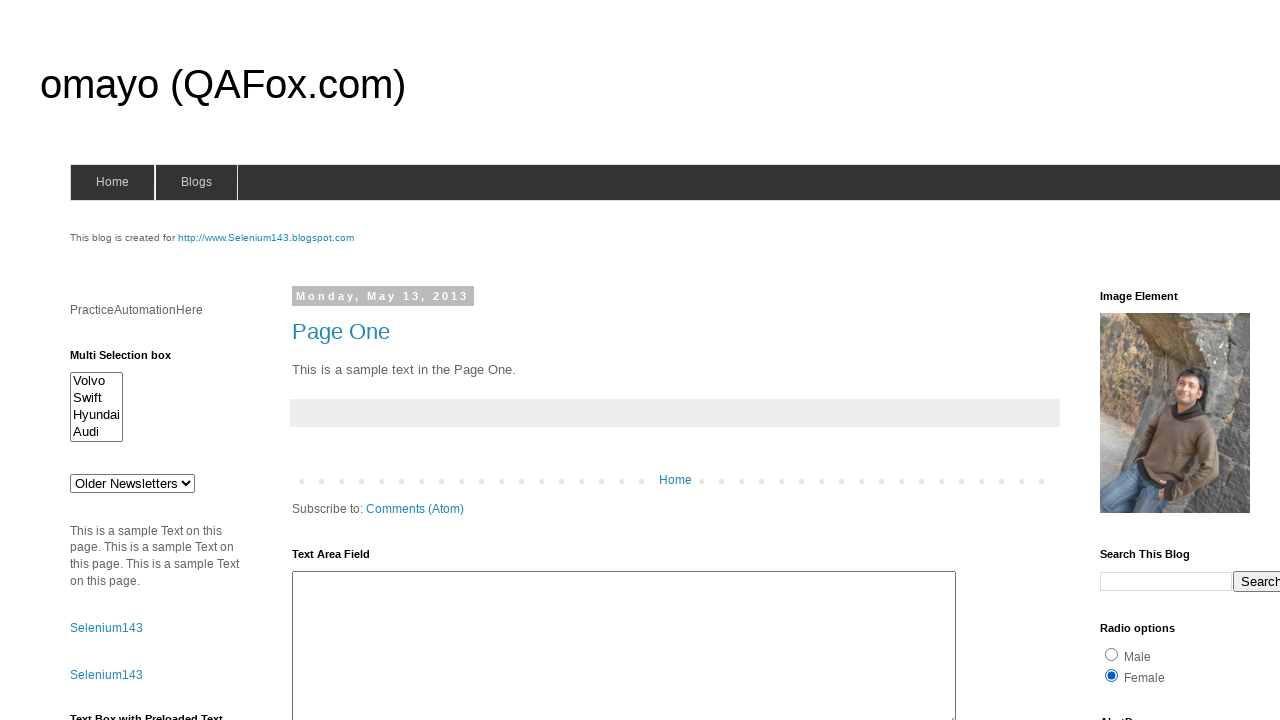

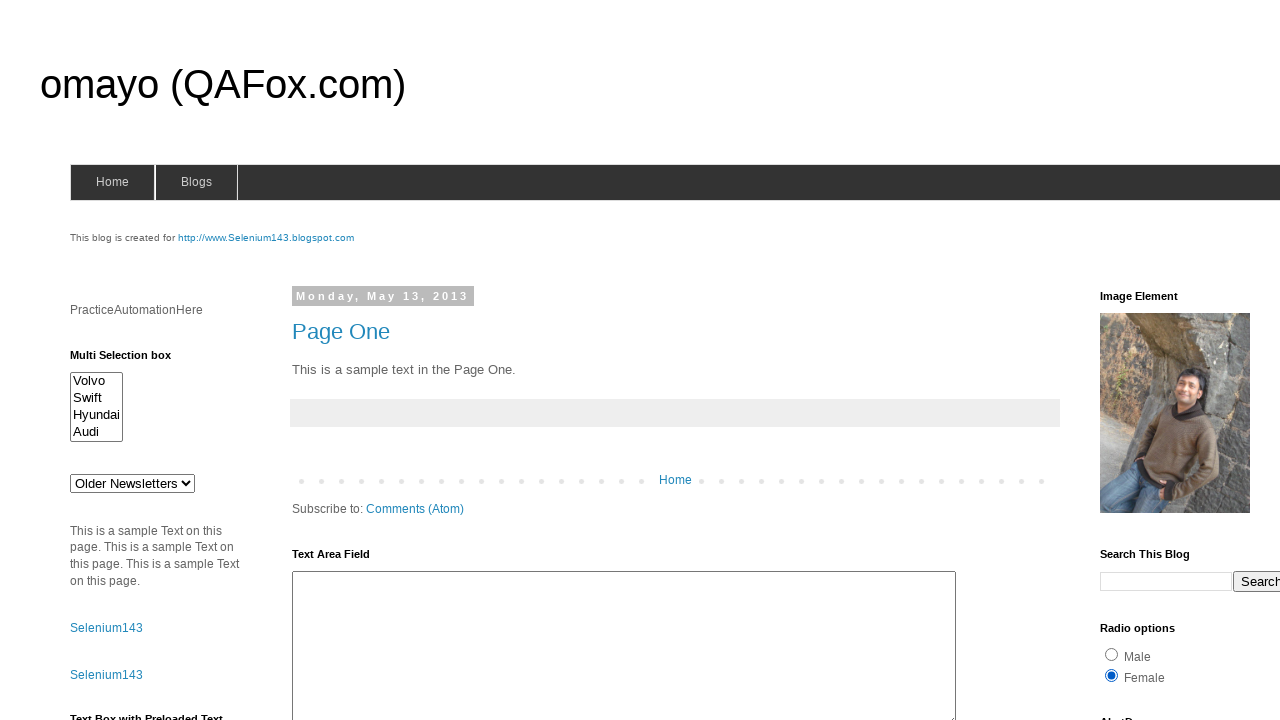